Tests JavaScript confirmation alert by clicking the confirm button, accepting the dialog, and verifying the confirmation message.

Starting URL: http://practice.cydeo.com/javascript_alerts

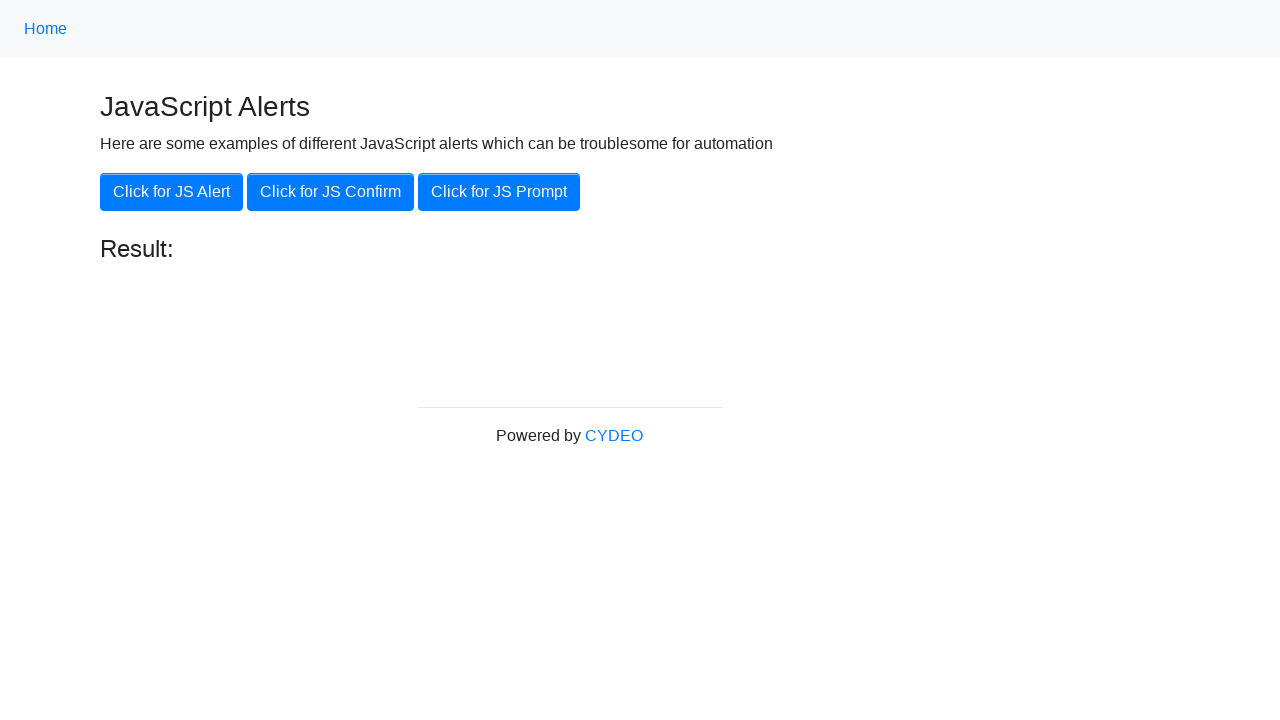

Set up dialog handler to automatically accept confirmation alerts
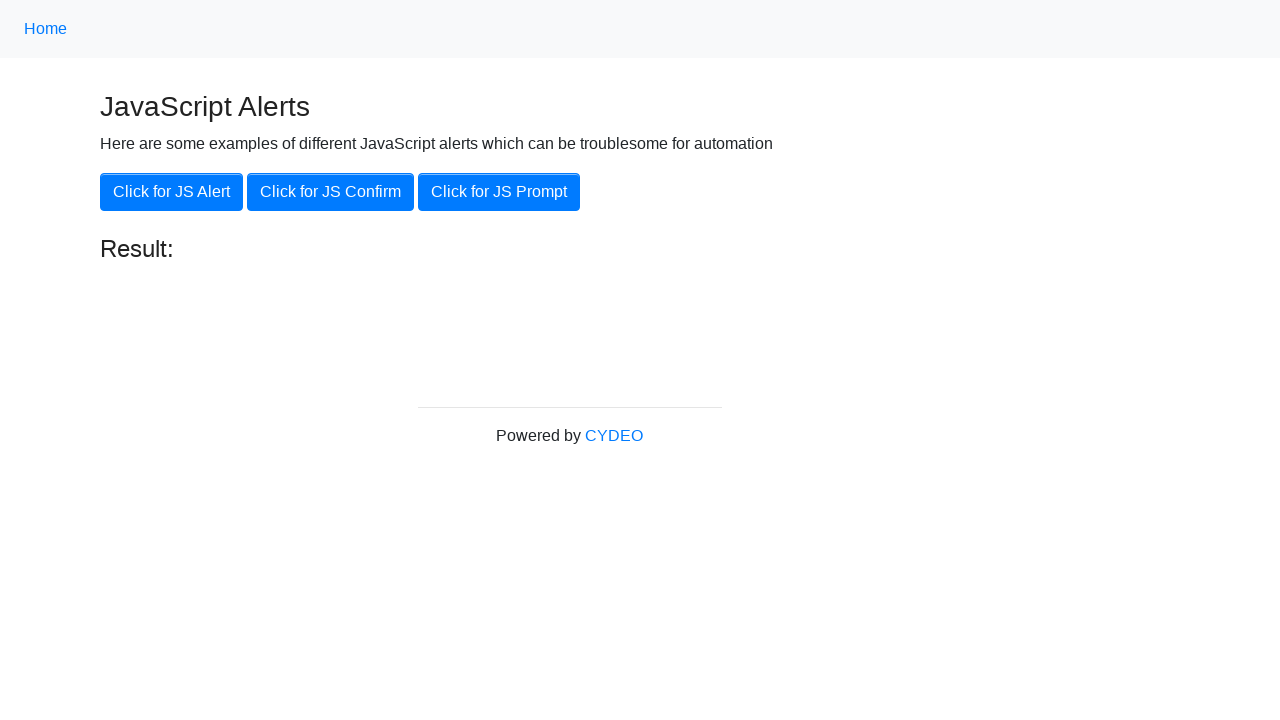

Clicked the 'Click for JS Confirm' button to trigger confirmation alert at (330, 192) on xpath=//button[@onclick='jsConfirm()']
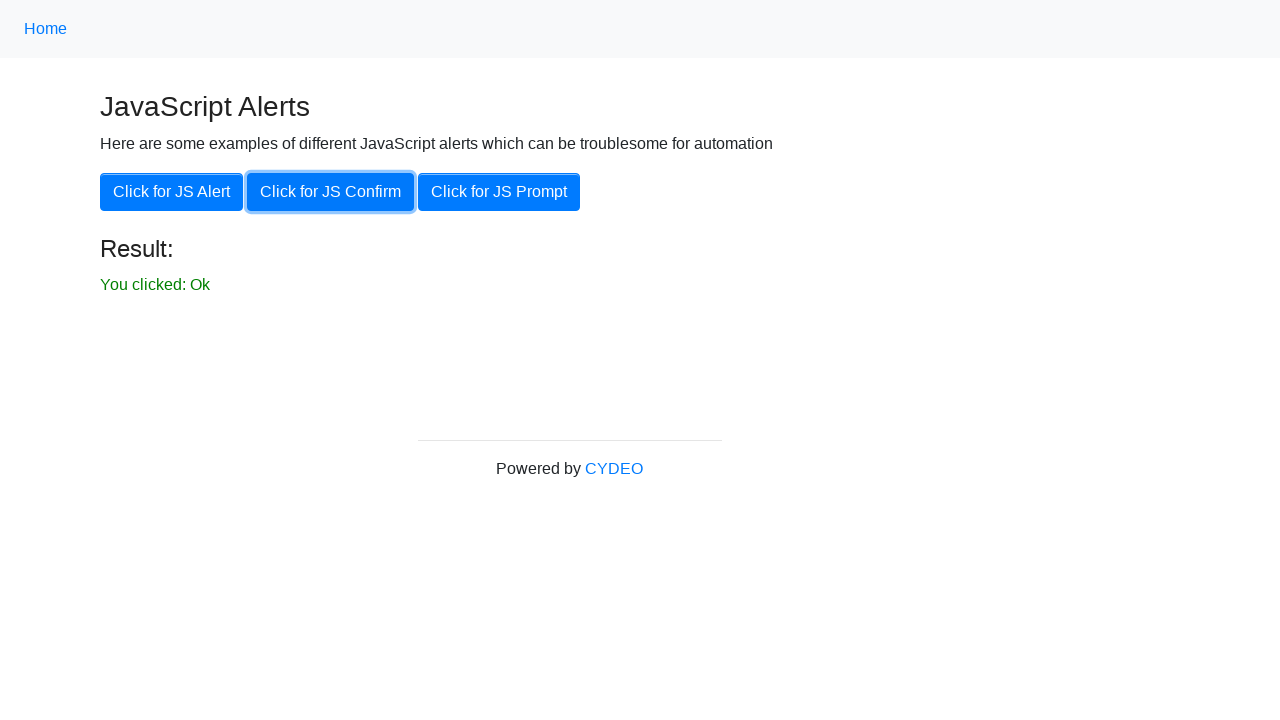

Confirmation result message appeared on page
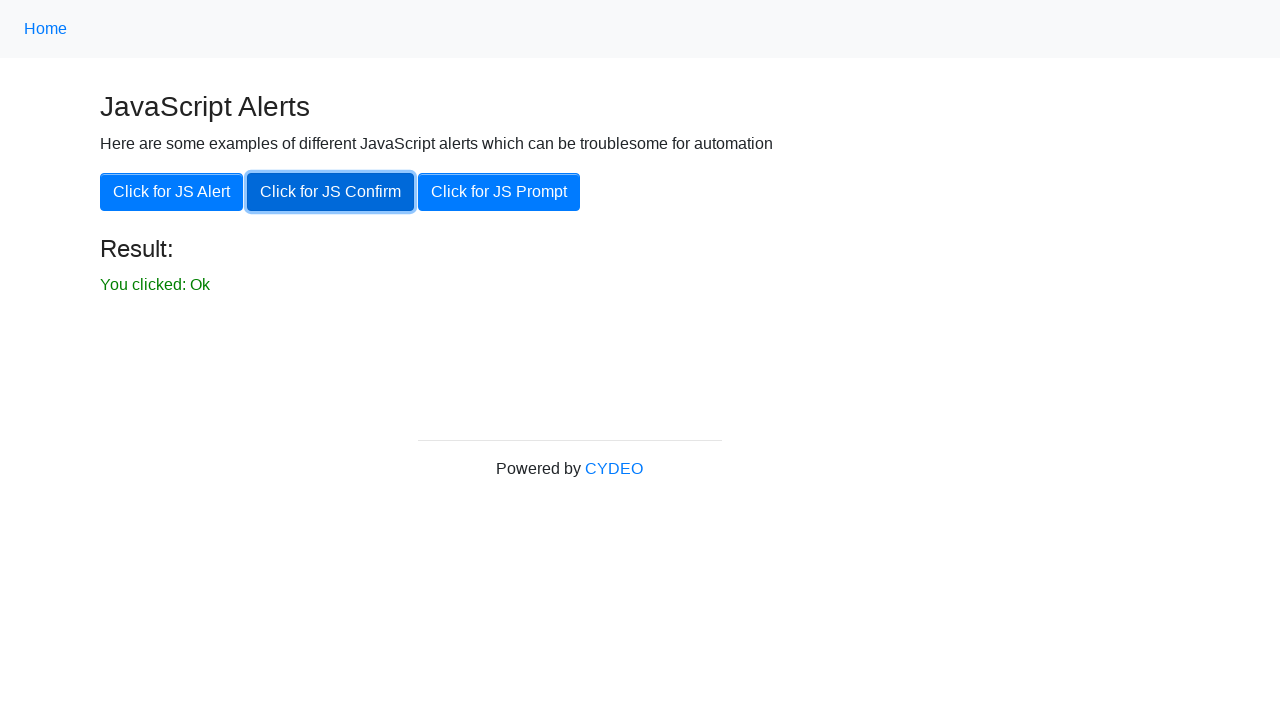

Verified confirmation message displays 'You clicked: Ok' as expected
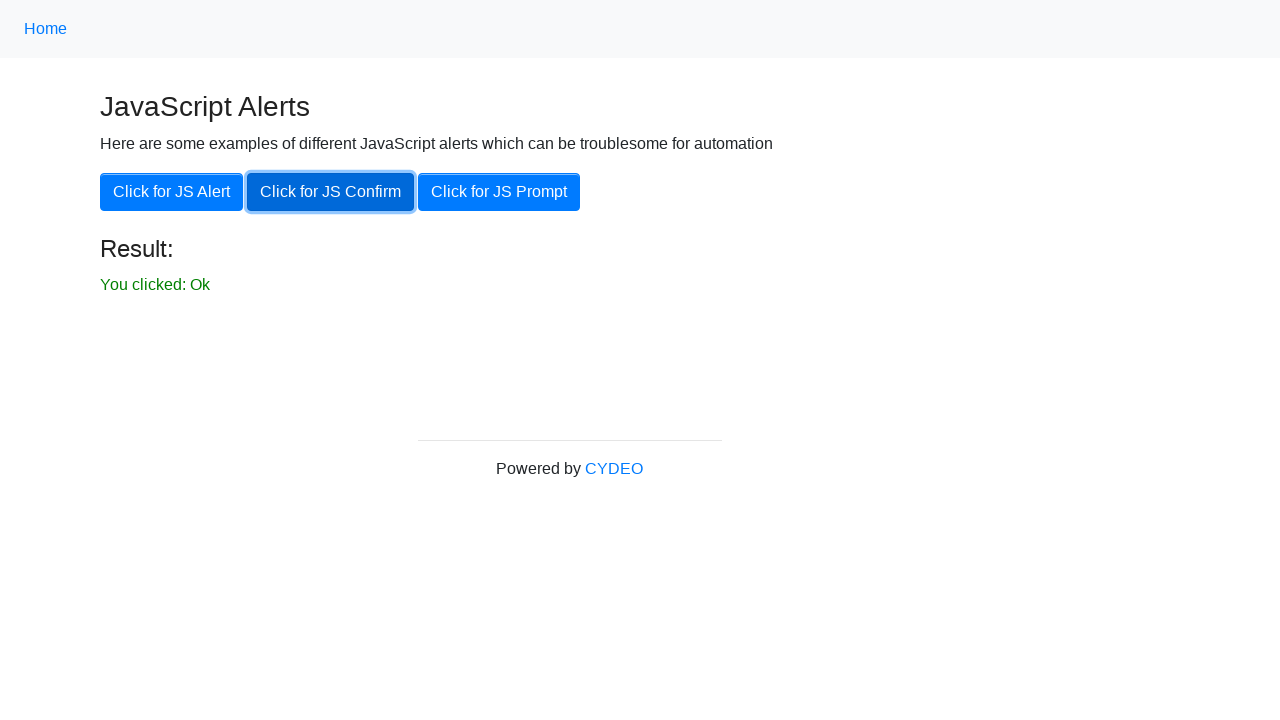

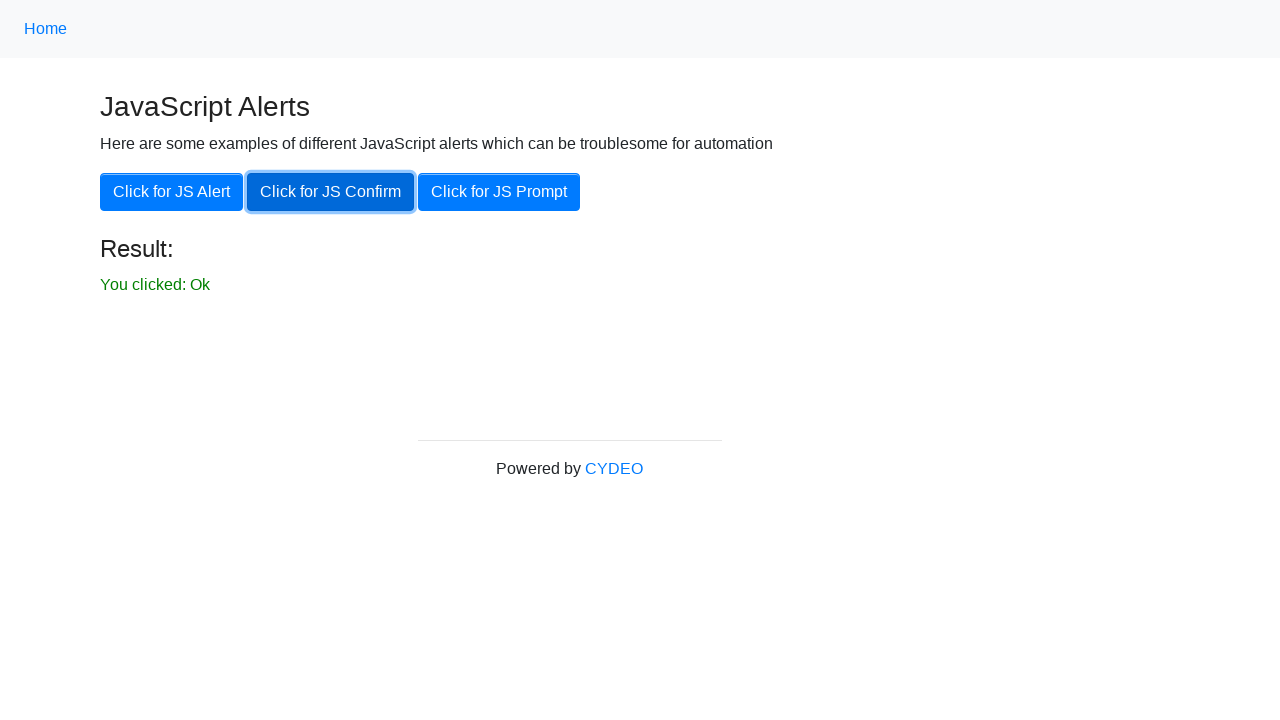